Navigates to OrangeHRM 30-day trial page and verifies the page title

Starting URL: https://www.orangehrm.com/orangehrm-30-day-trial/

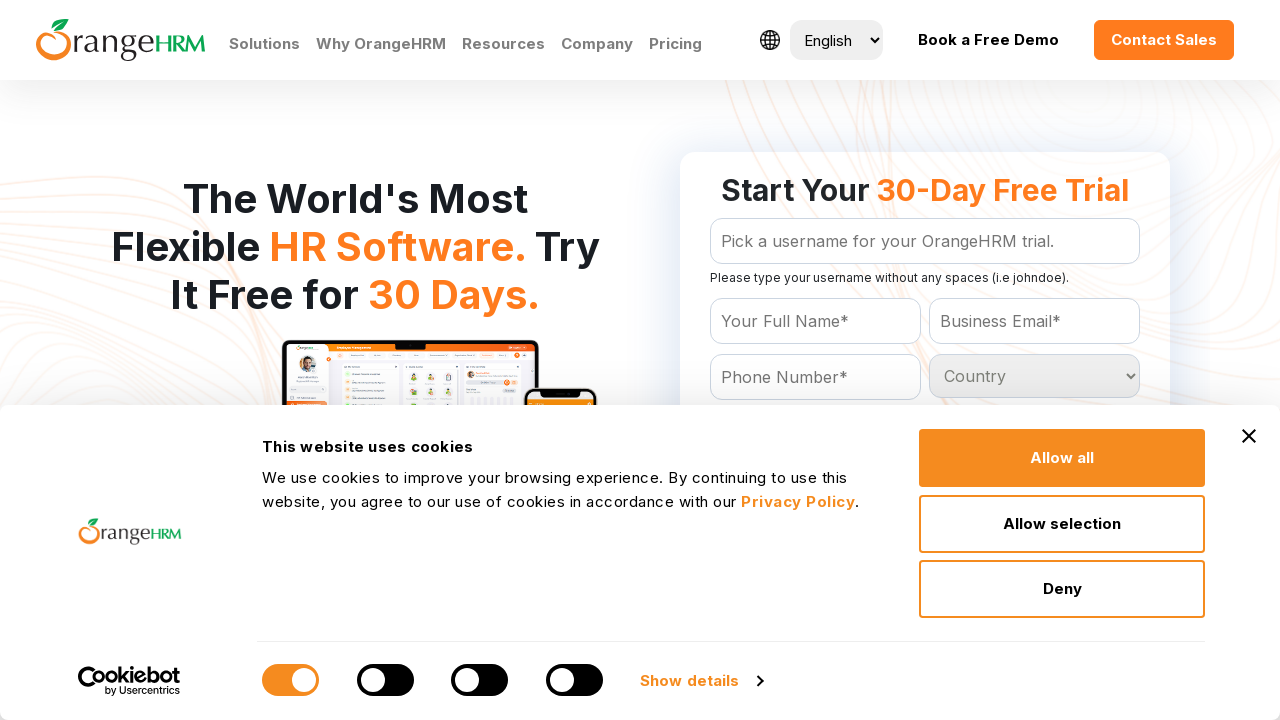

Retrieved page title
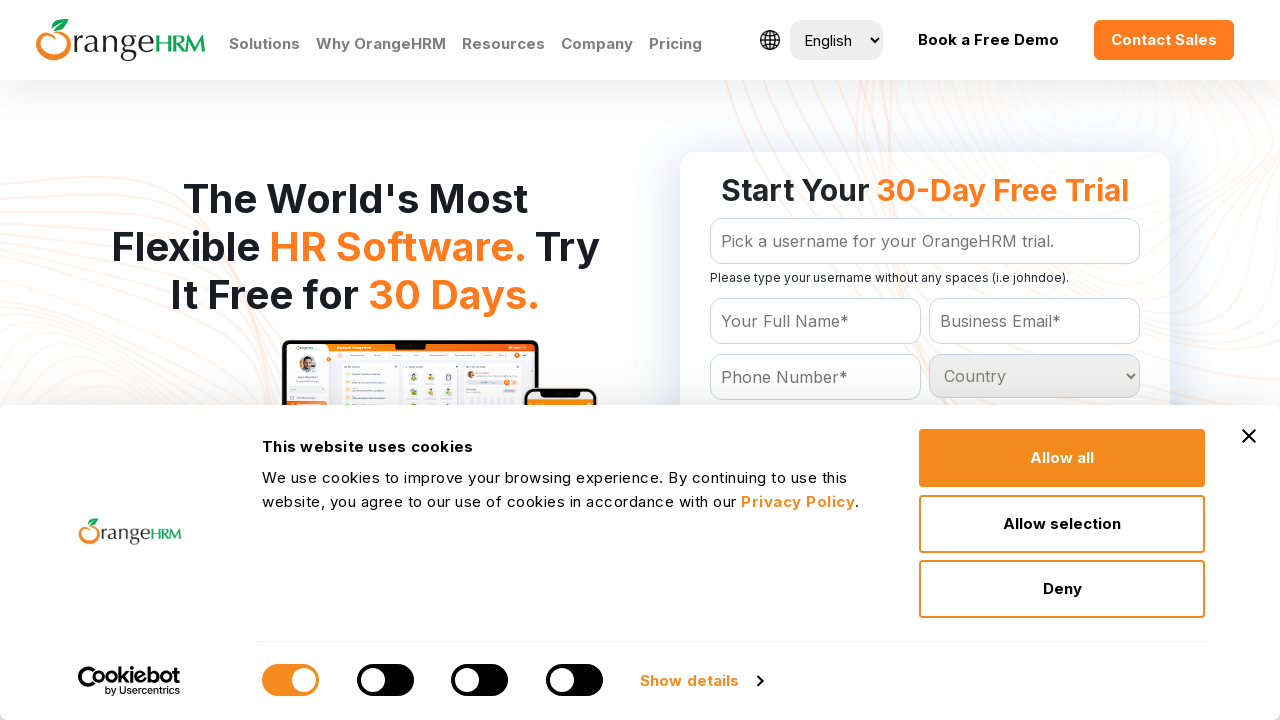

Printed page title to console
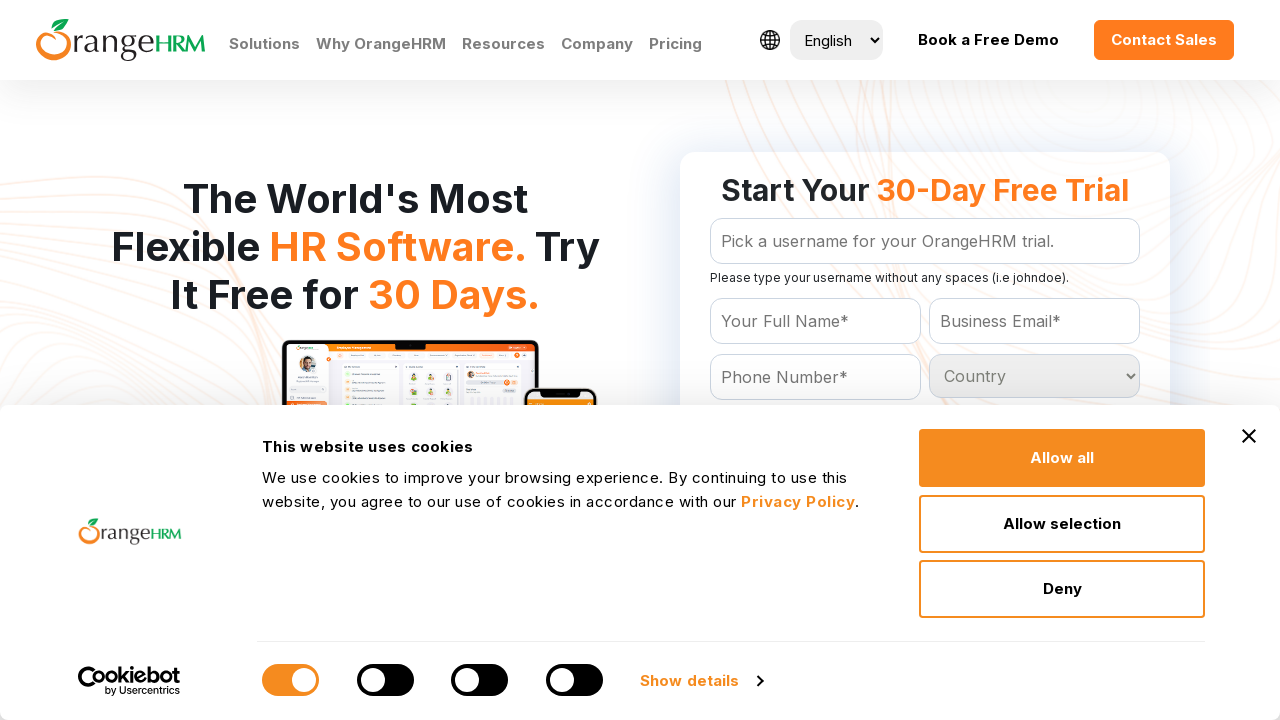

Waited for page DOM to be fully loaded
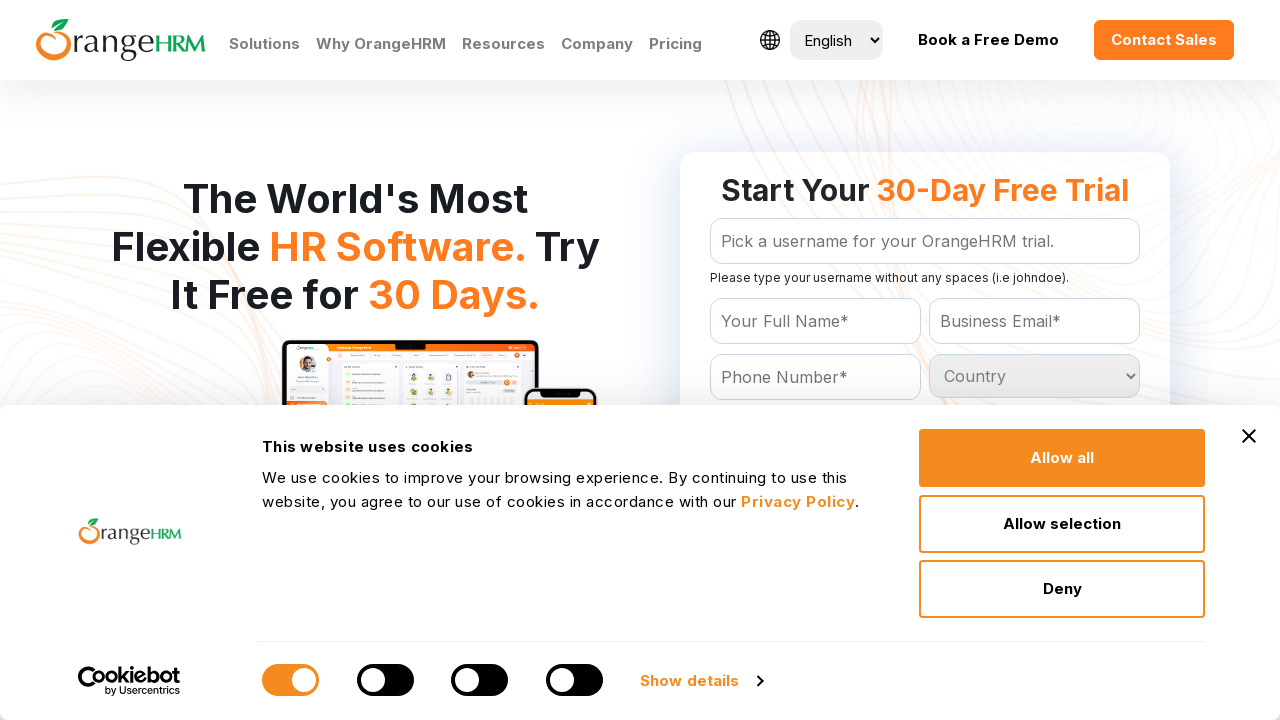

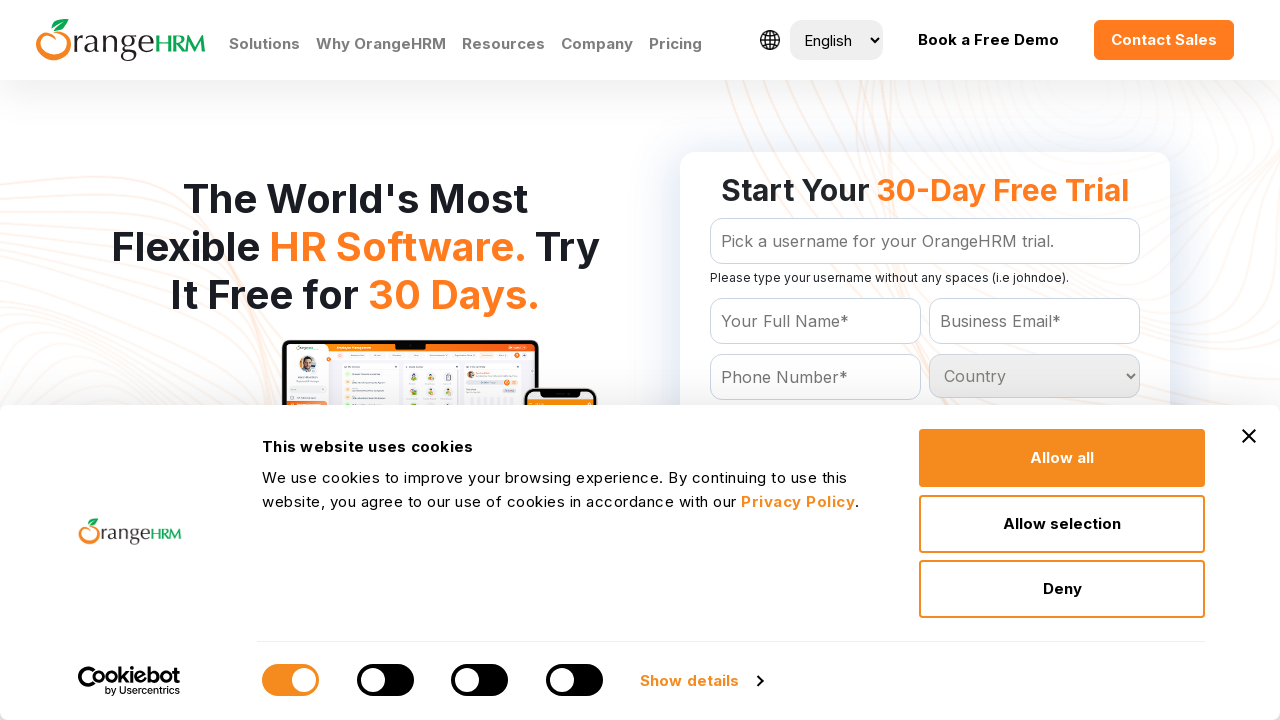